Tests a math quiz form by reading two numbers from the page, calculating their sum, selecting the result from a dropdown menu, and submitting the form.

Starting URL: http://suninjuly.github.io/selects1.html

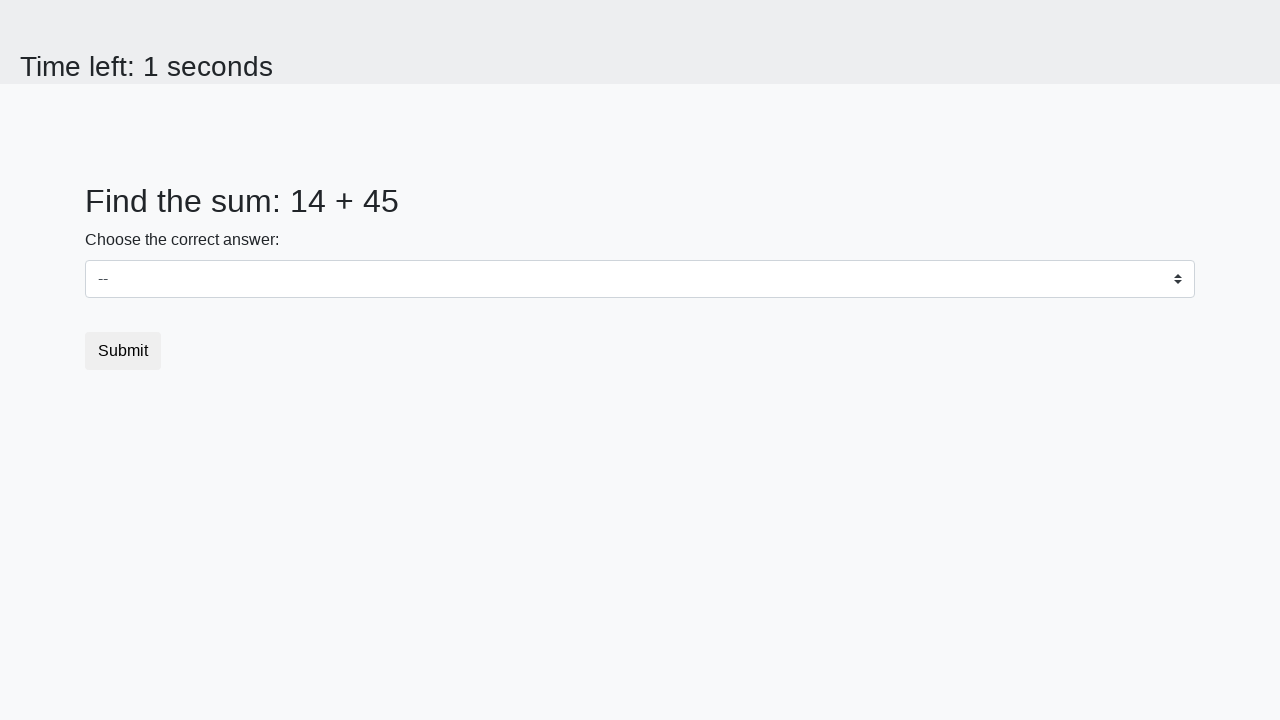

Read first number from page element #num1
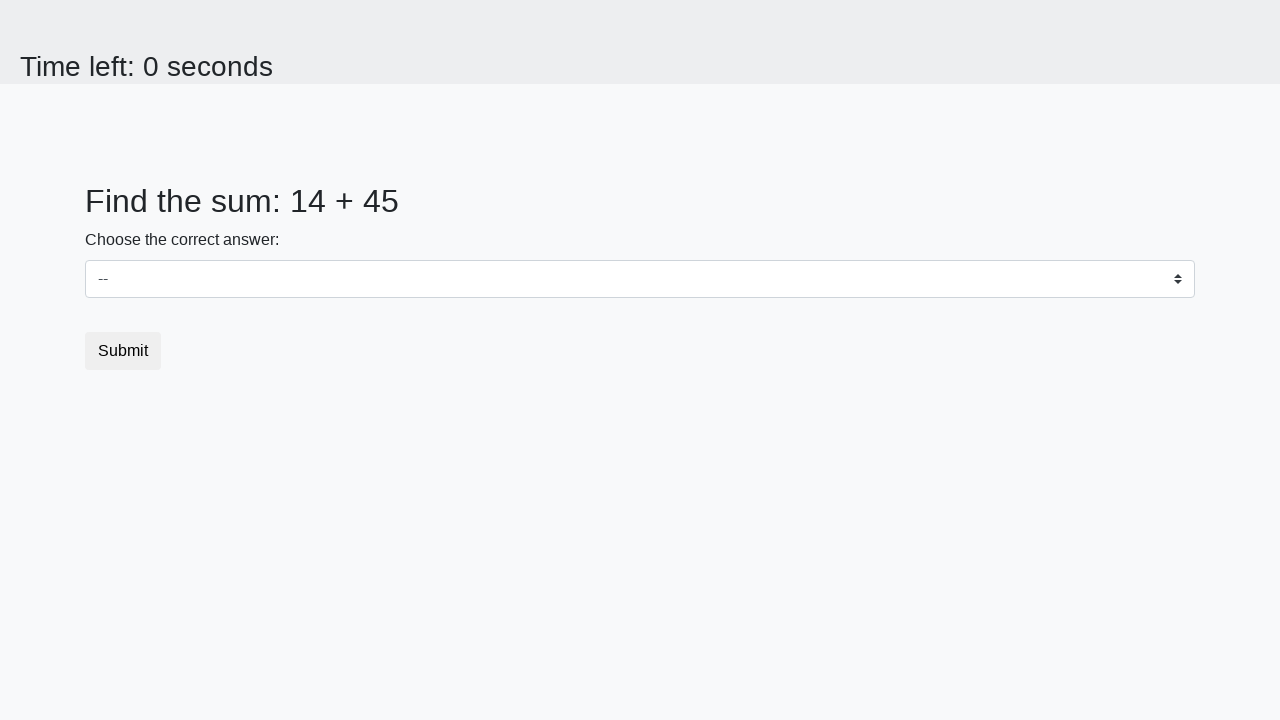

Read second number from page element #num2
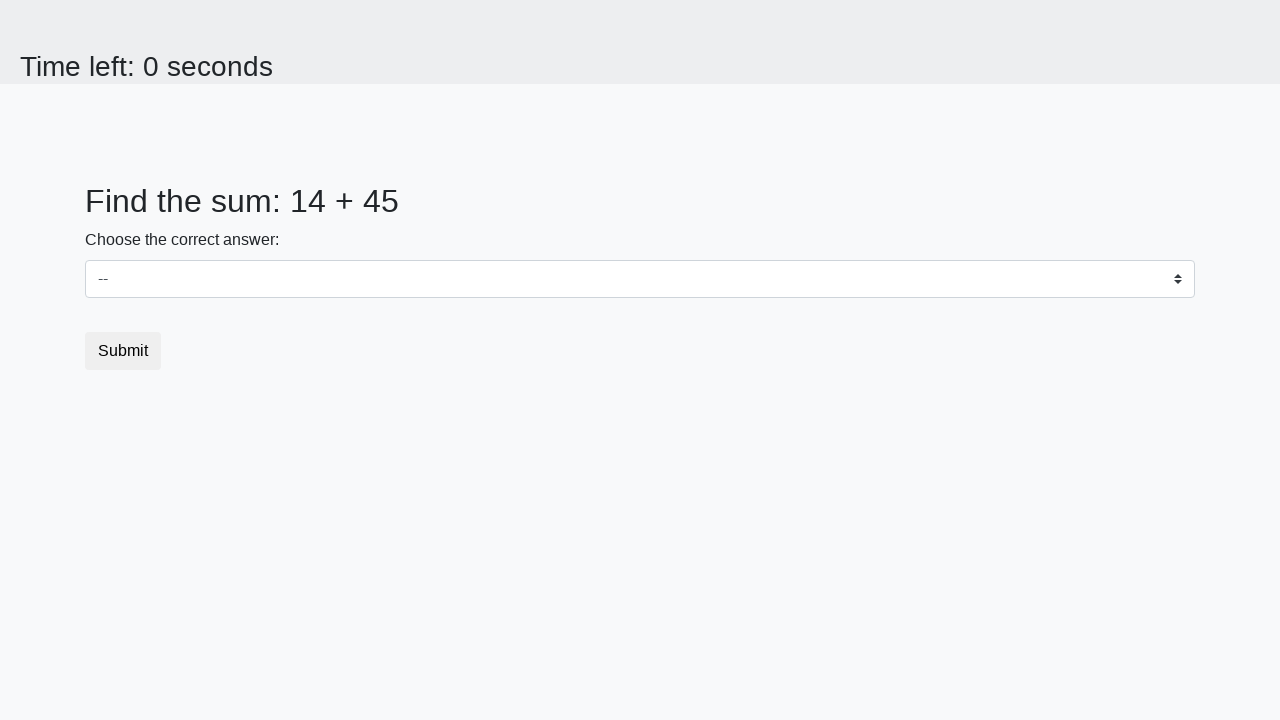

Calculated sum of two numbers: 59
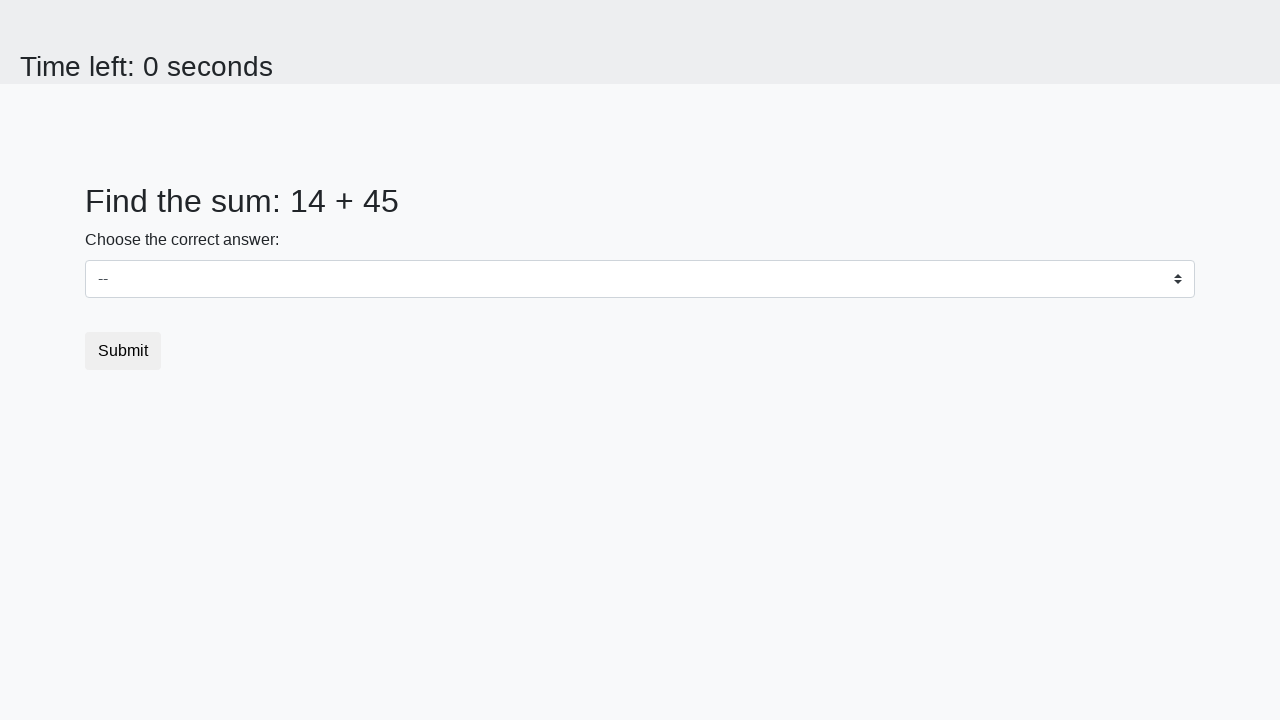

Selected calculated sum '59' from dropdown menu on select
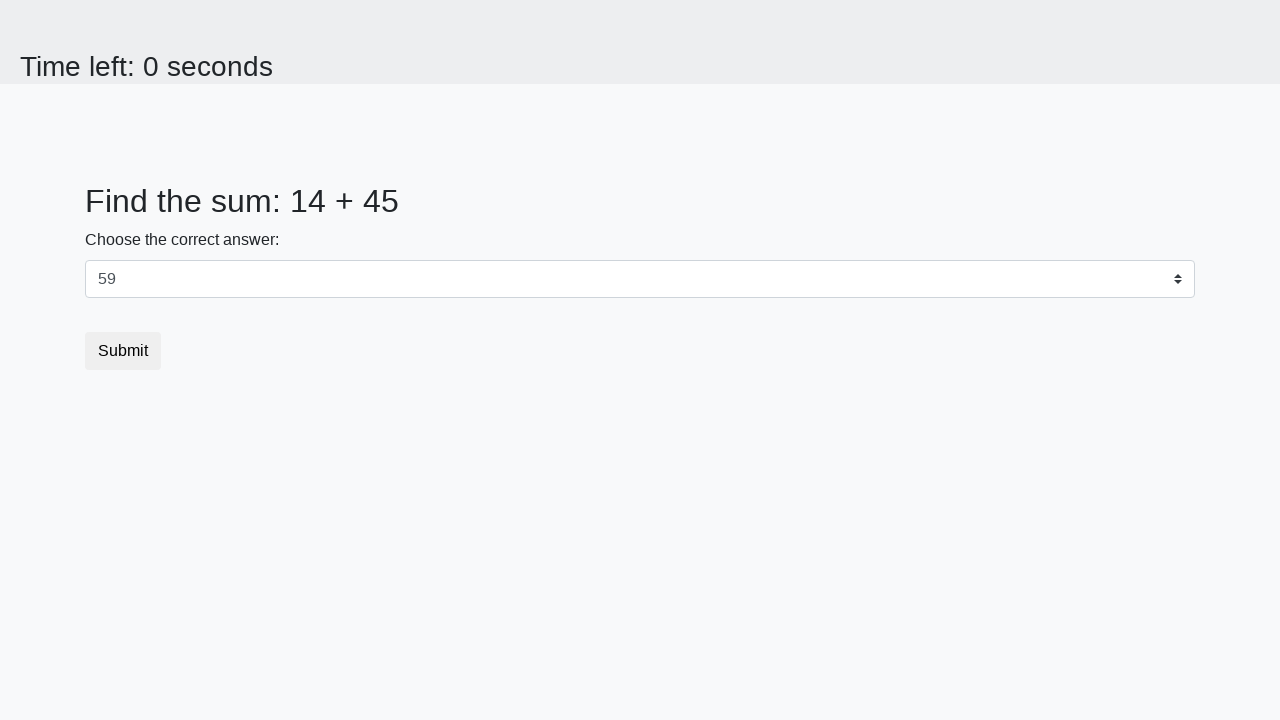

Clicked submit button to submit the form at (123, 351) on button.btn
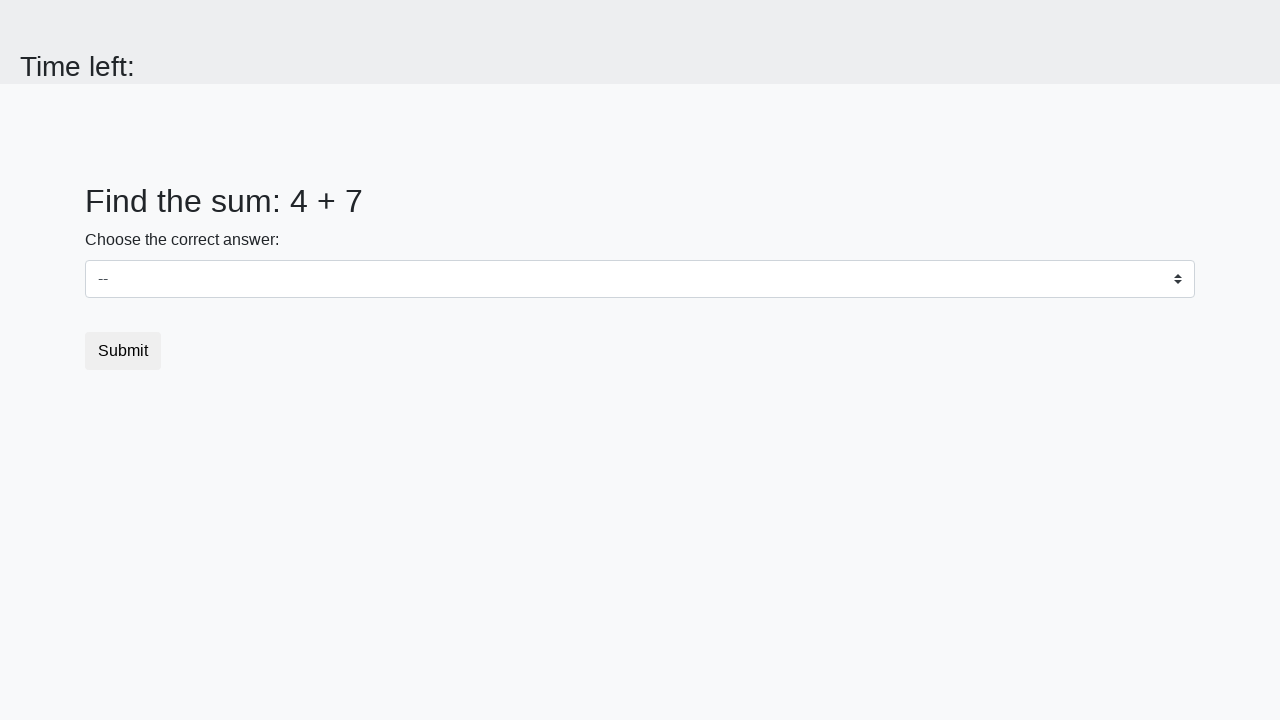

Waited 1 second for page response
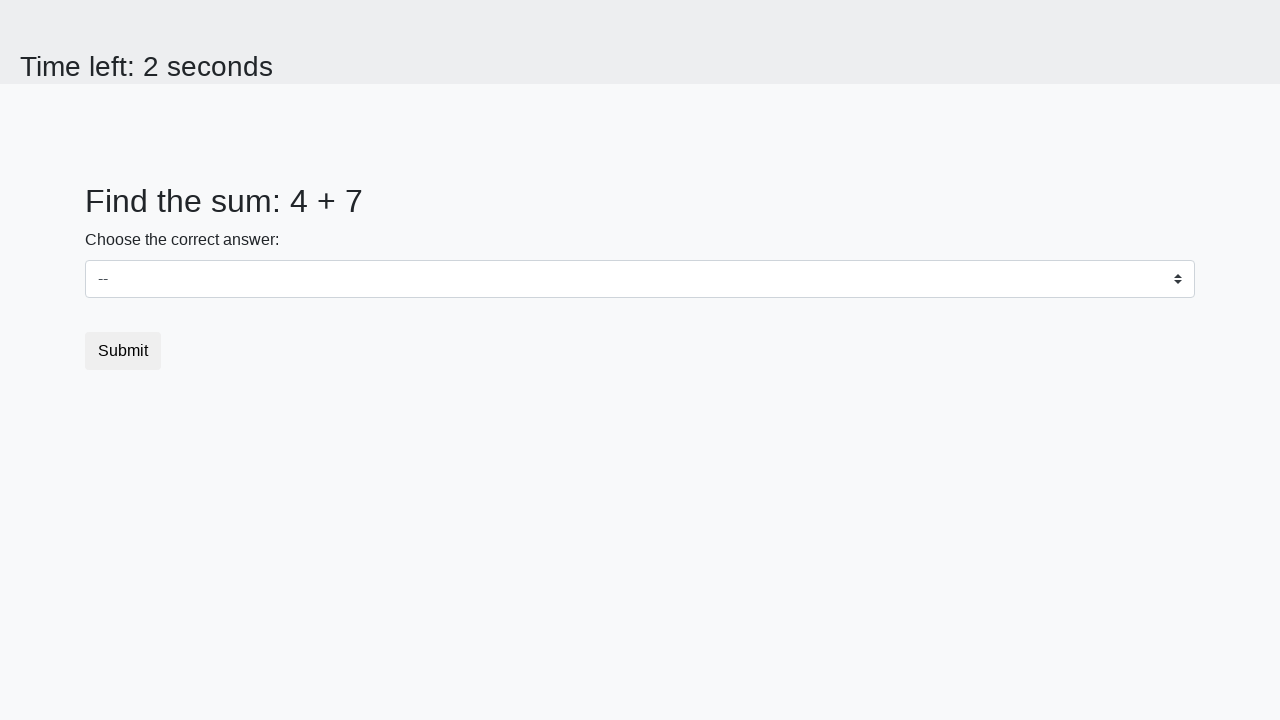

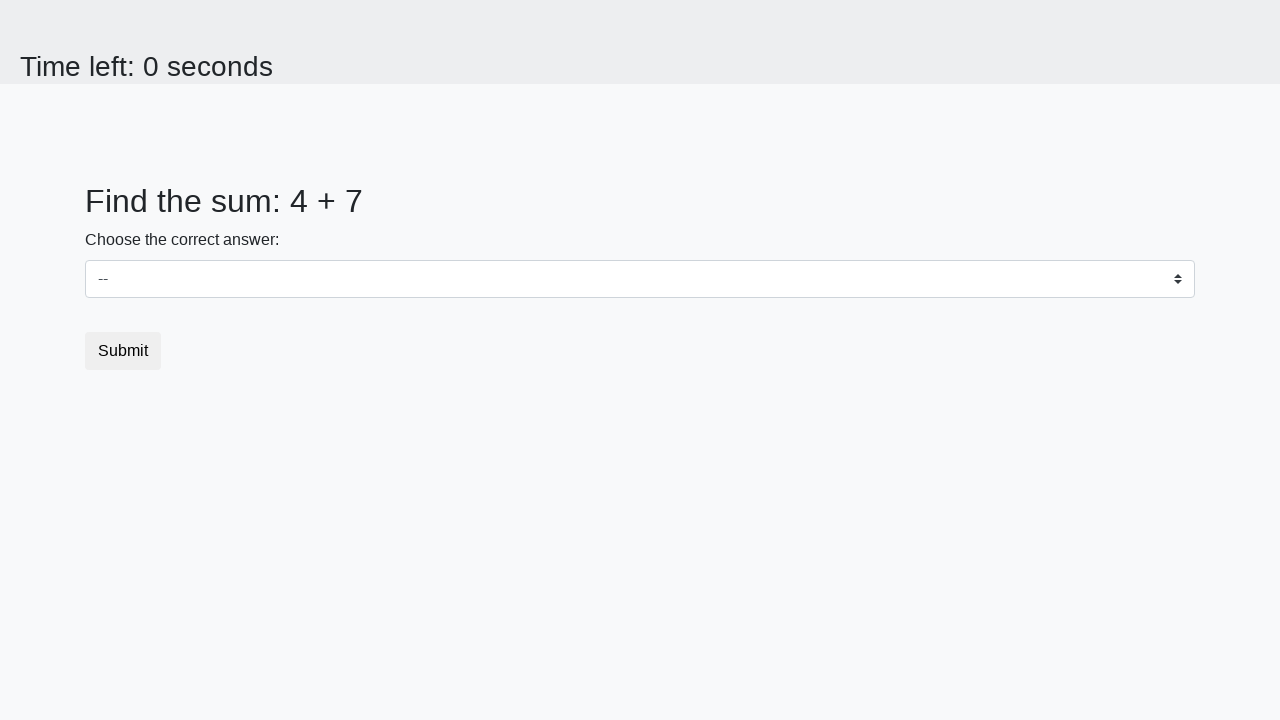